Tests JavaScript alert handling by triggering different alert types (simple alert and prompt), dismissing/accepting them, and verifying the result of user input in a prompt dialog.

Starting URL: https://letcode.in/alert

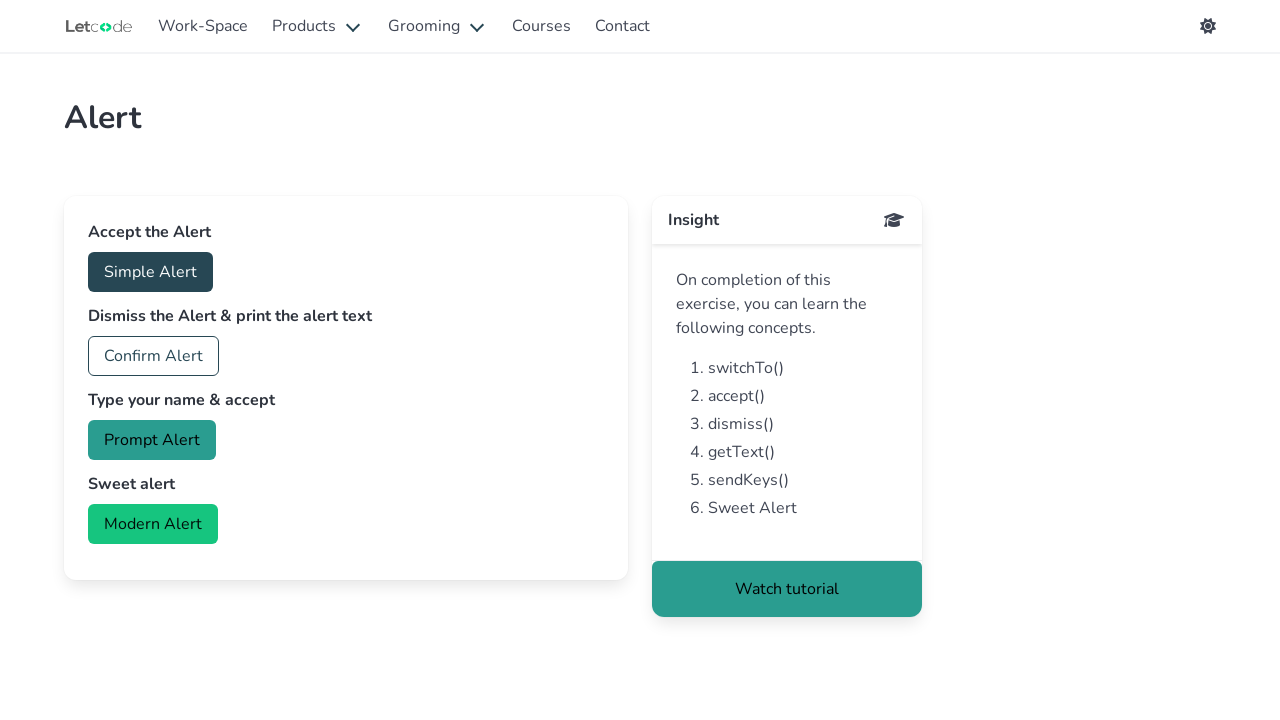

Set up handler to dismiss simple alert dialog
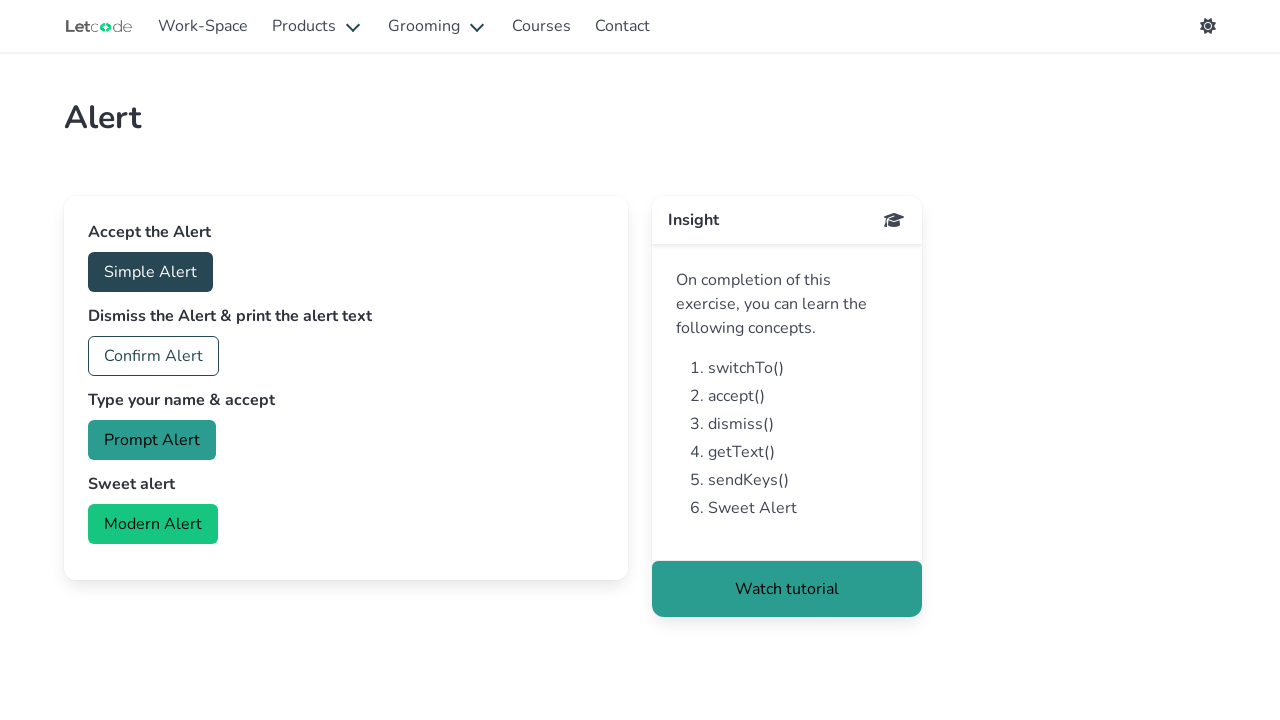

Clicked button to trigger simple alert at (150, 272) on #accept
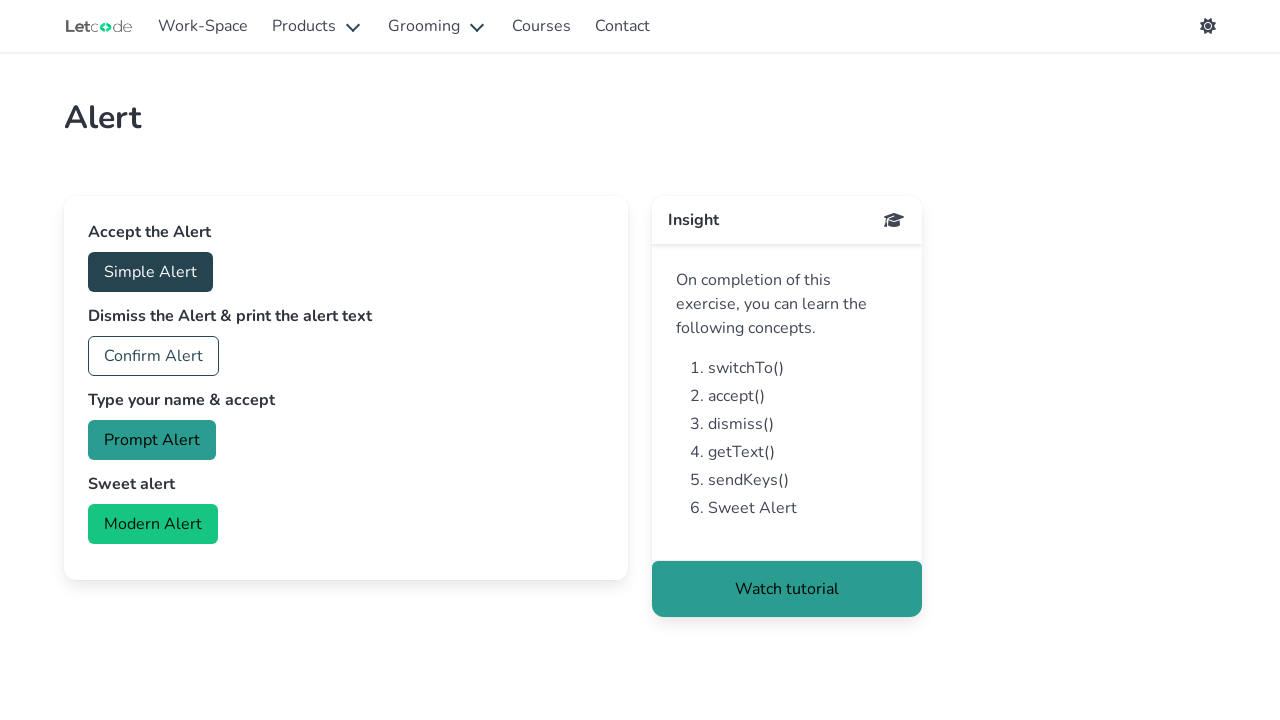

Set up handler to accept prompt dialog with input 'Sanjay'
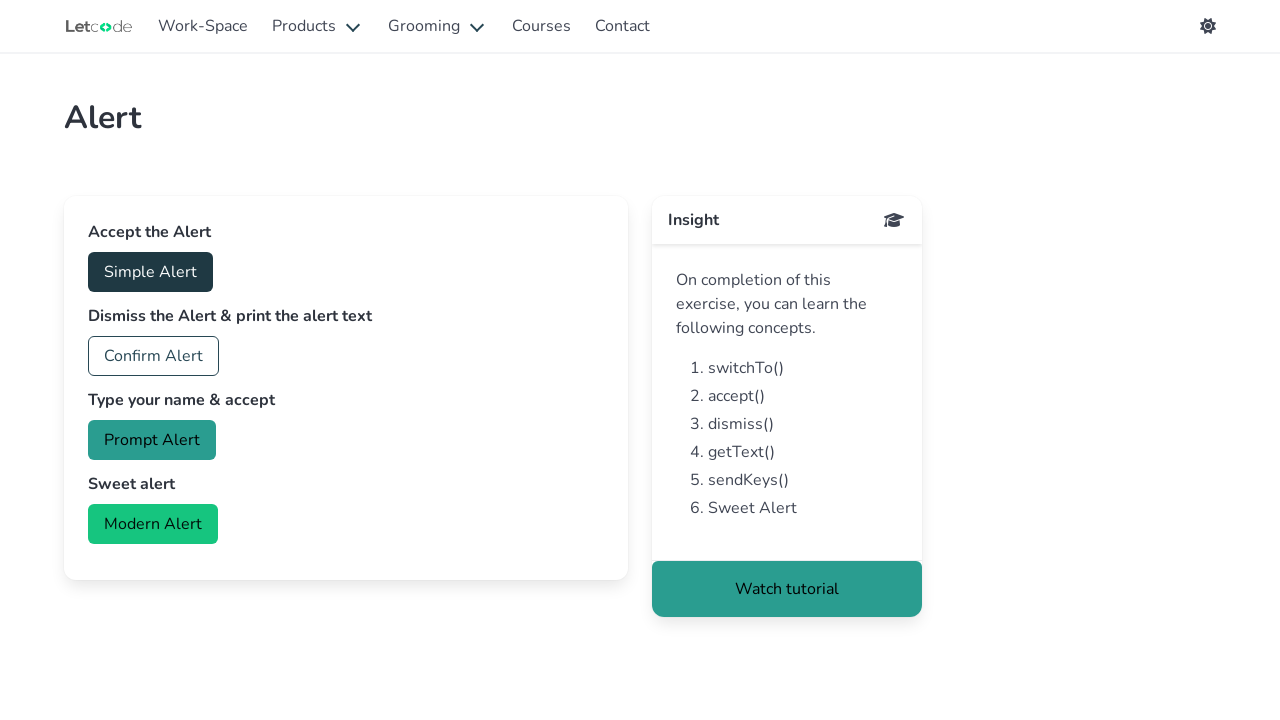

Clicked button to trigger prompt dialog at (152, 440) on #prompt
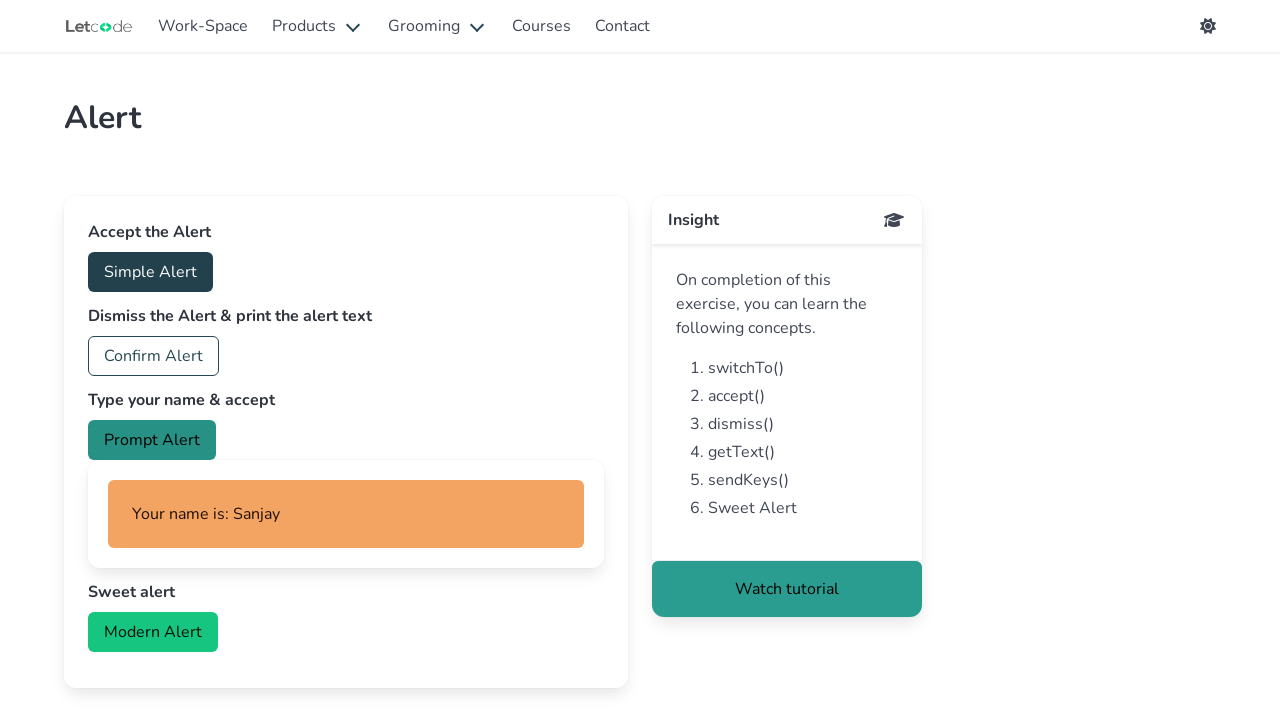

Waited for name display element to appear
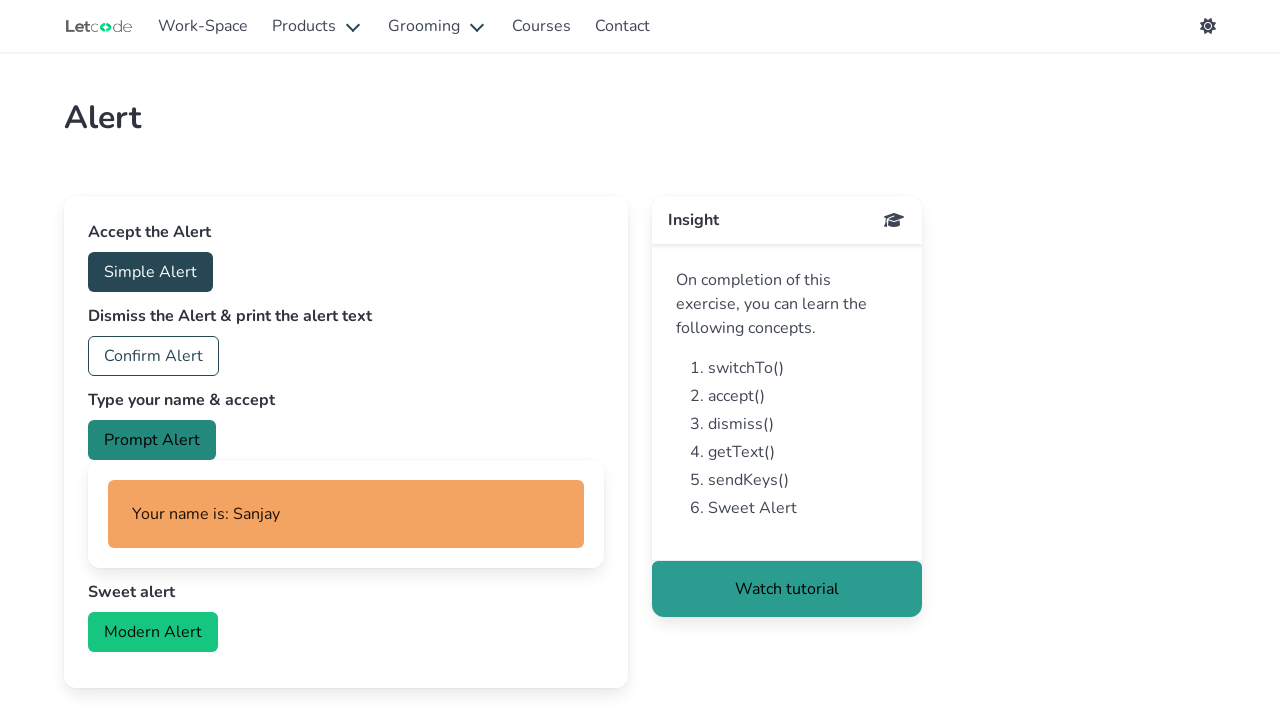

Retrieved name text from prompt result: 'Your name is: Sanjay'
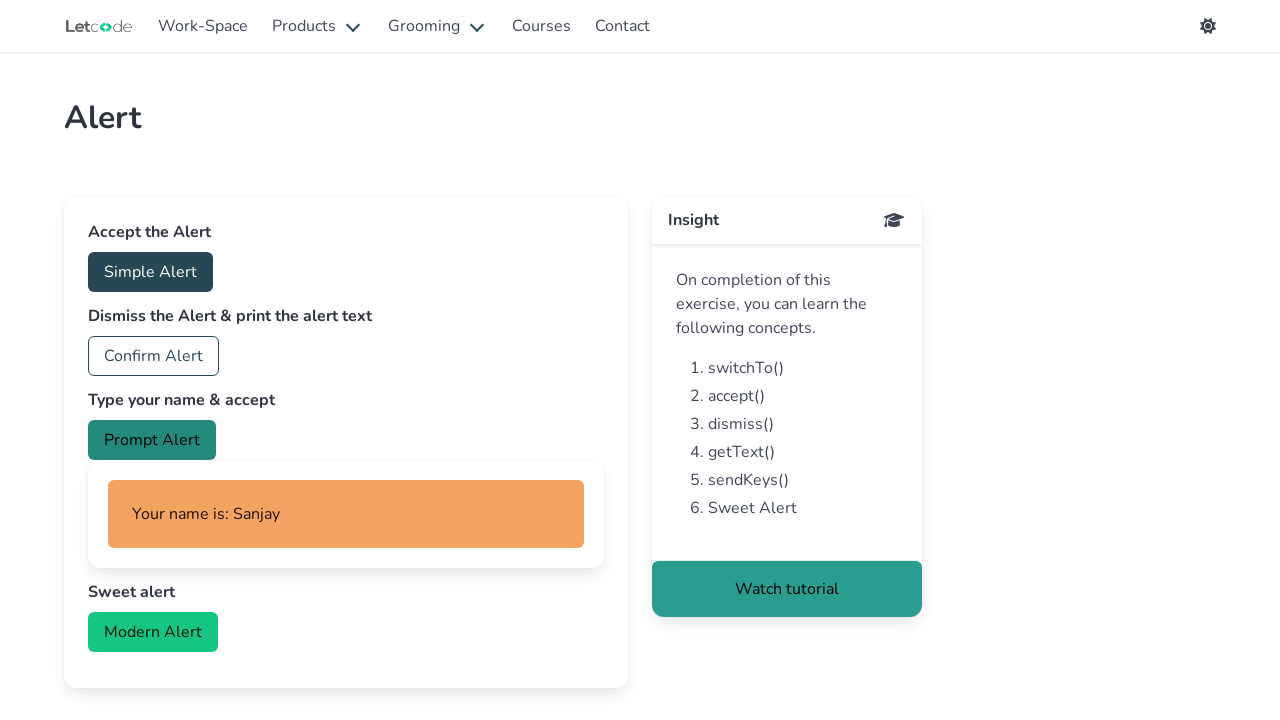

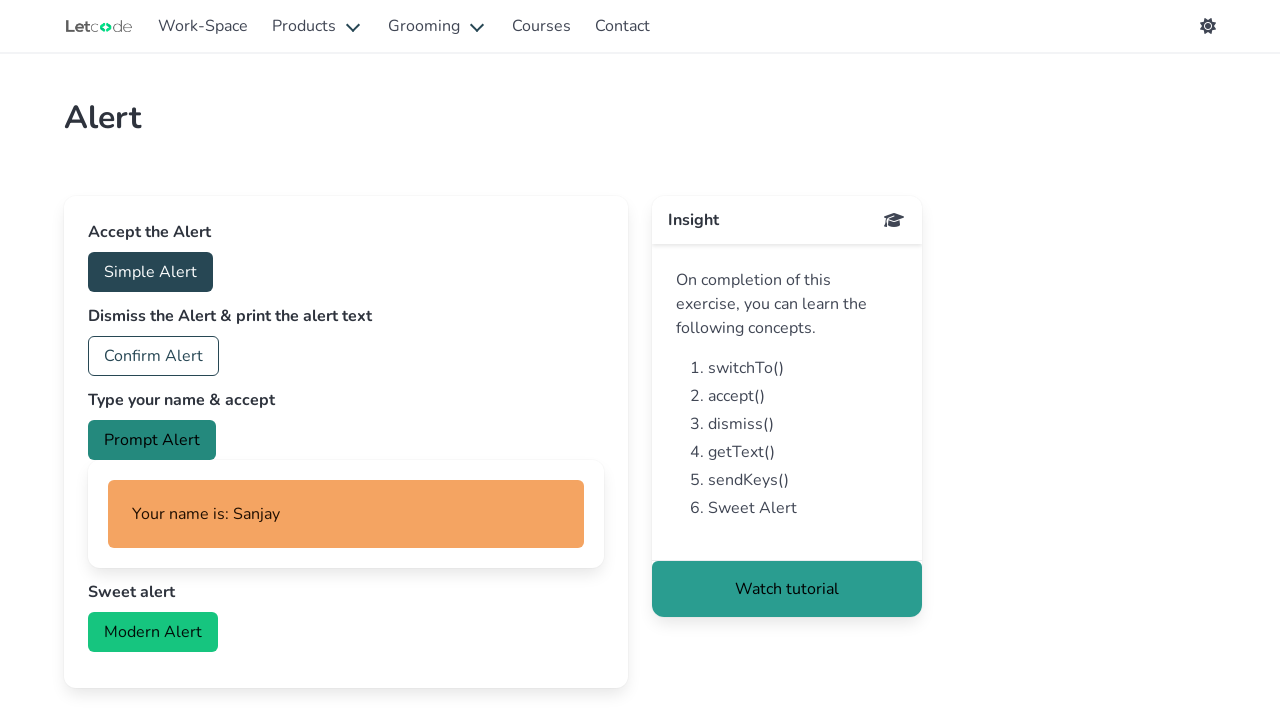